Tests a verification button click and checks that a success message appears

Starting URL: https://suninjuly.github.io/wait1.html

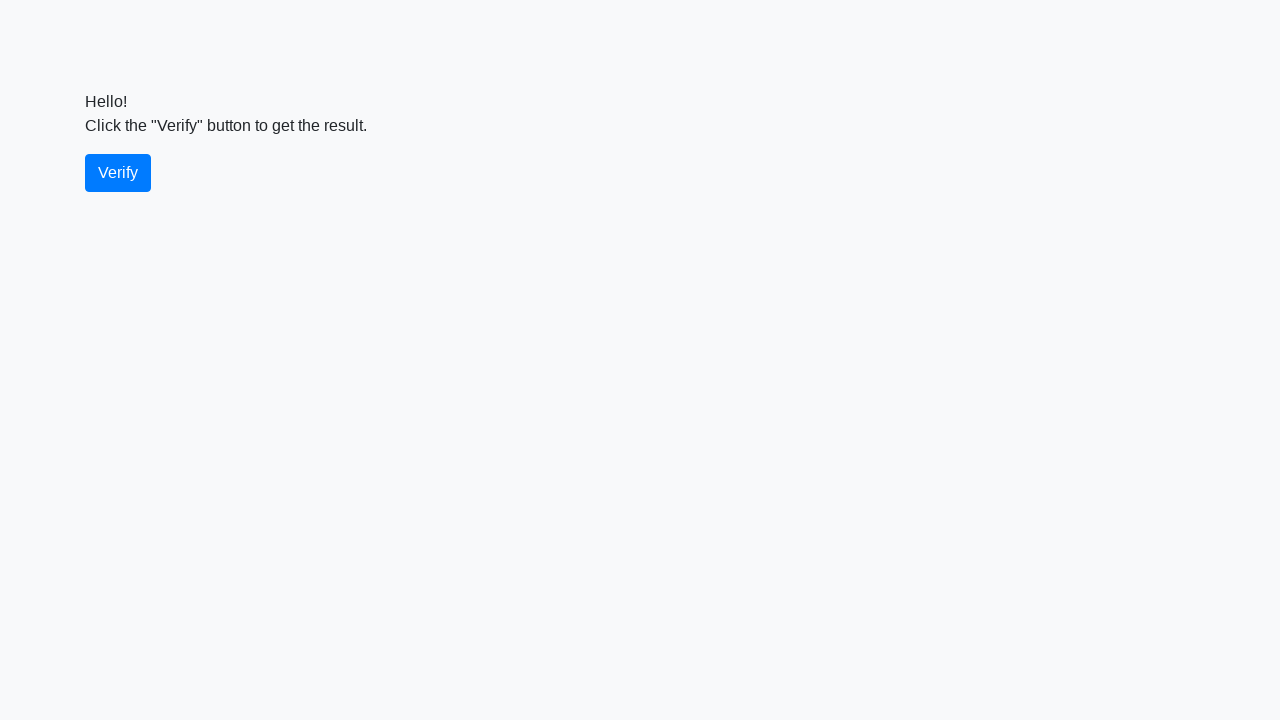

Clicked the verify button at (118, 173) on #verify
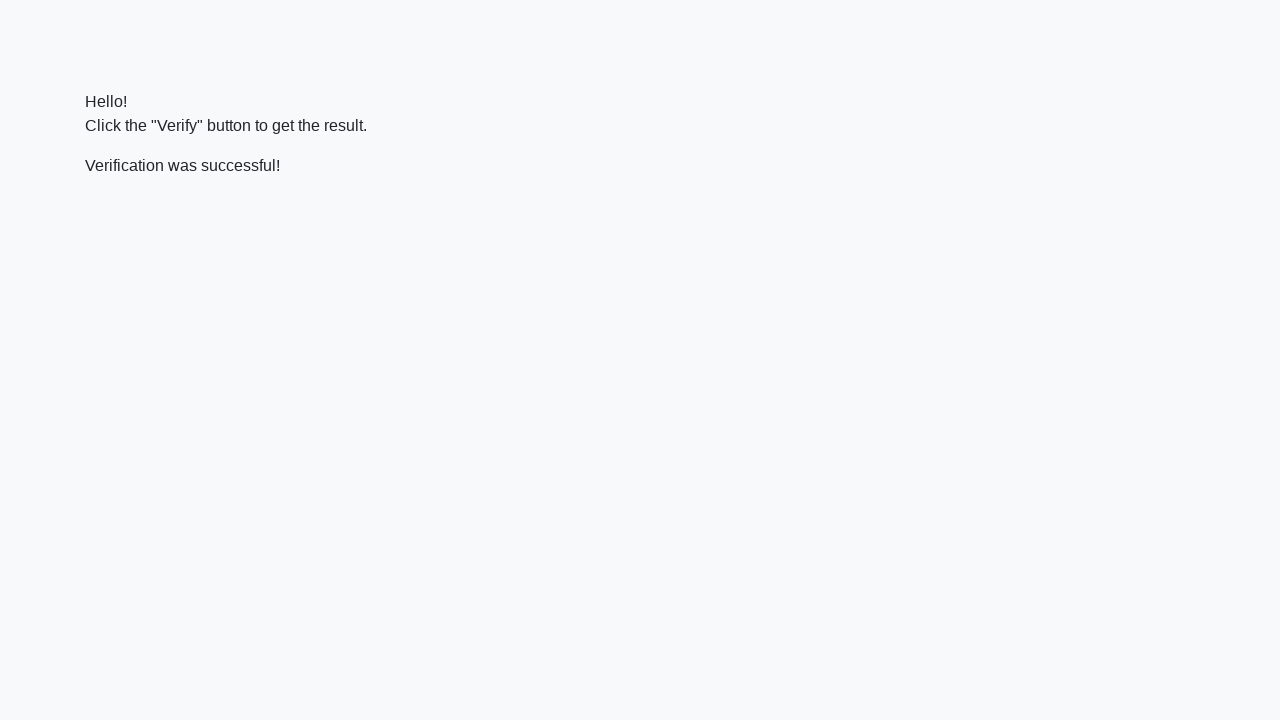

Success message appeared after verification
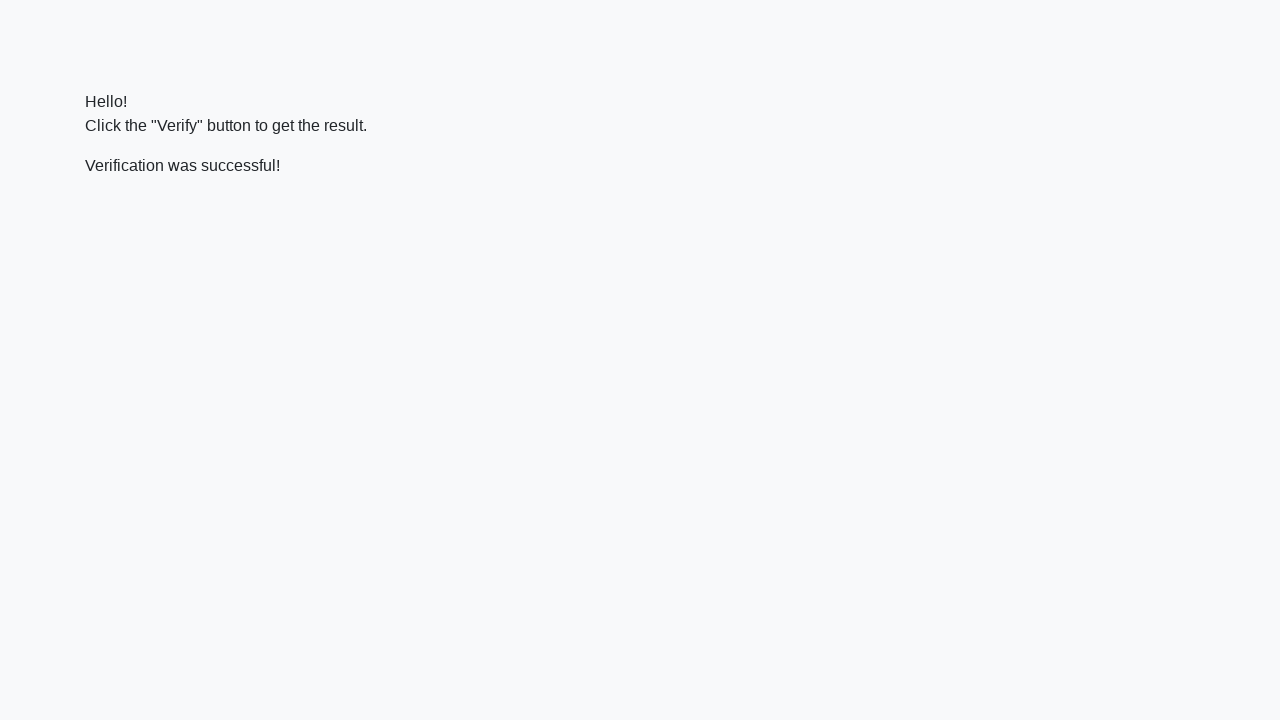

Verified that success message contains 'successful' text
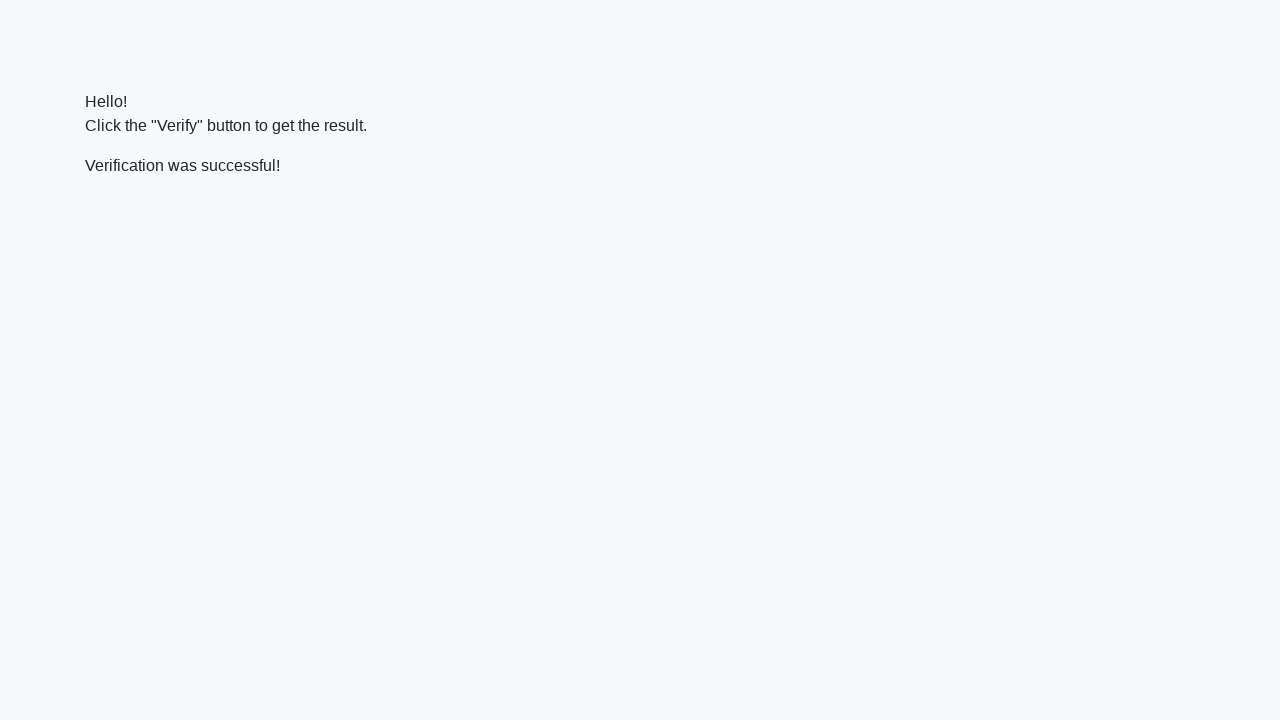

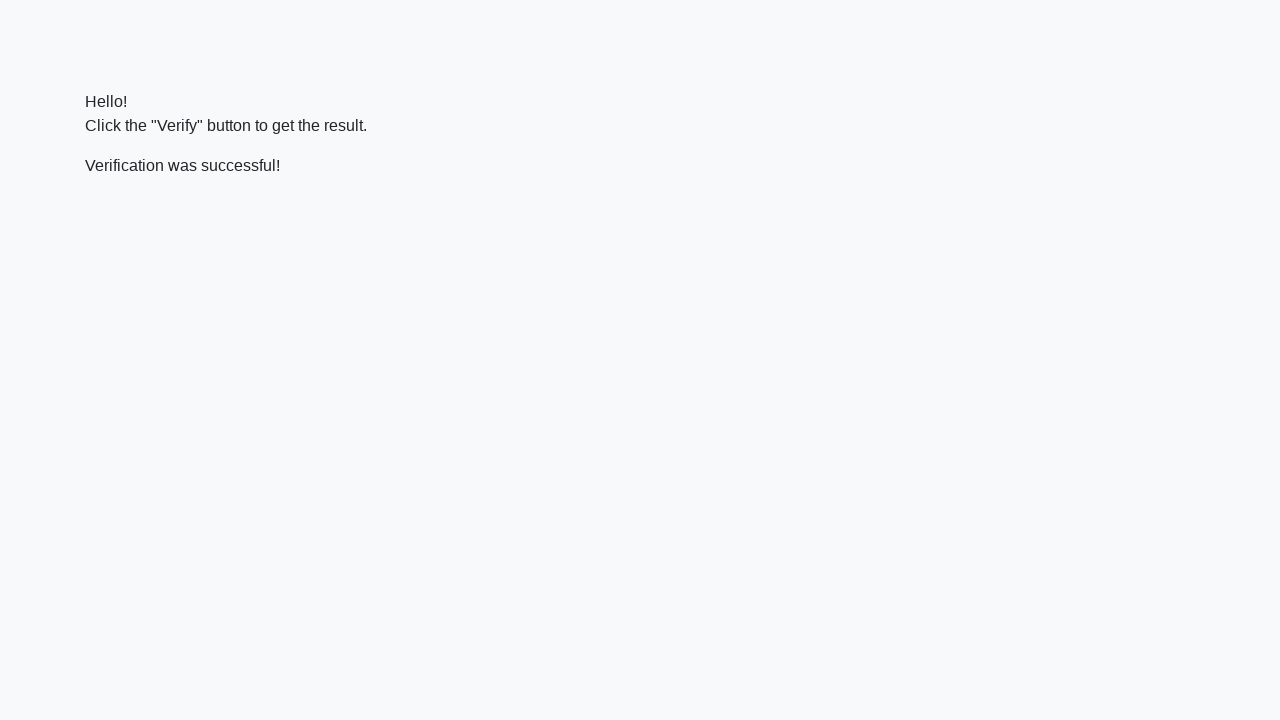